Opens multiple links from the footer section in separate tabs and retrieves the title of each opened page

Starting URL: https://rahulshettyacademy.com/AutomationPractice/

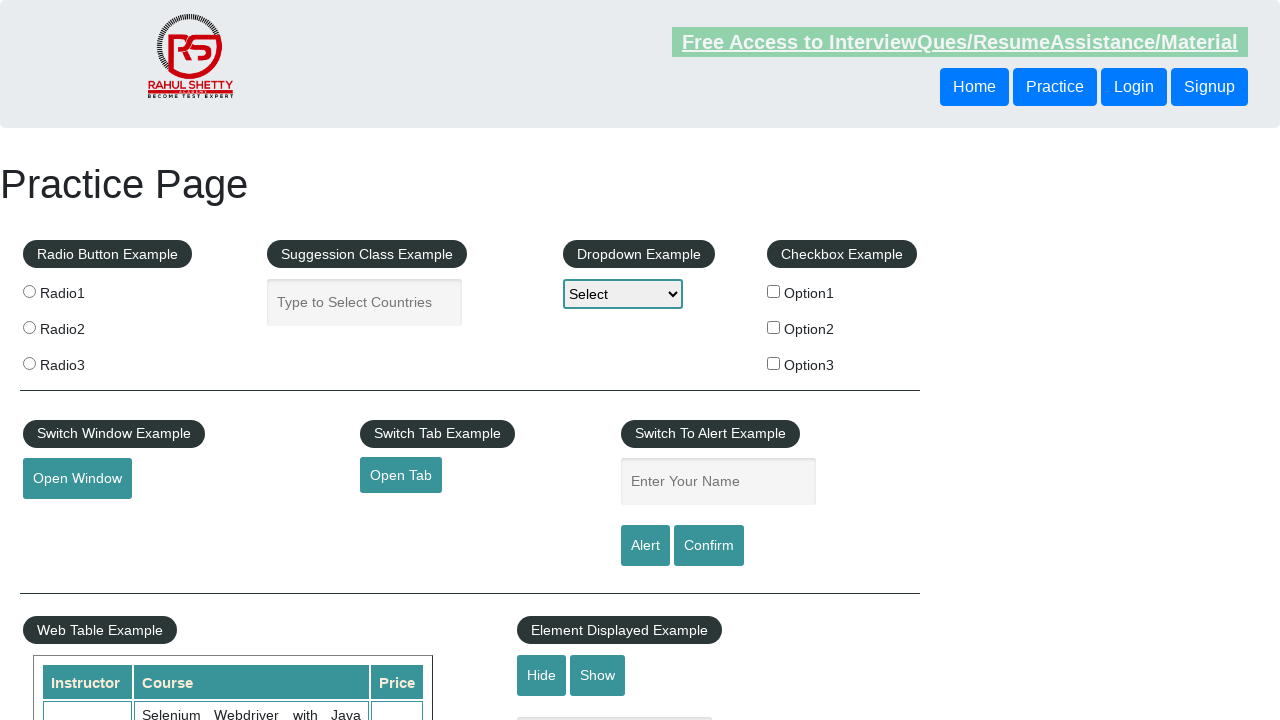

Counted total links on page
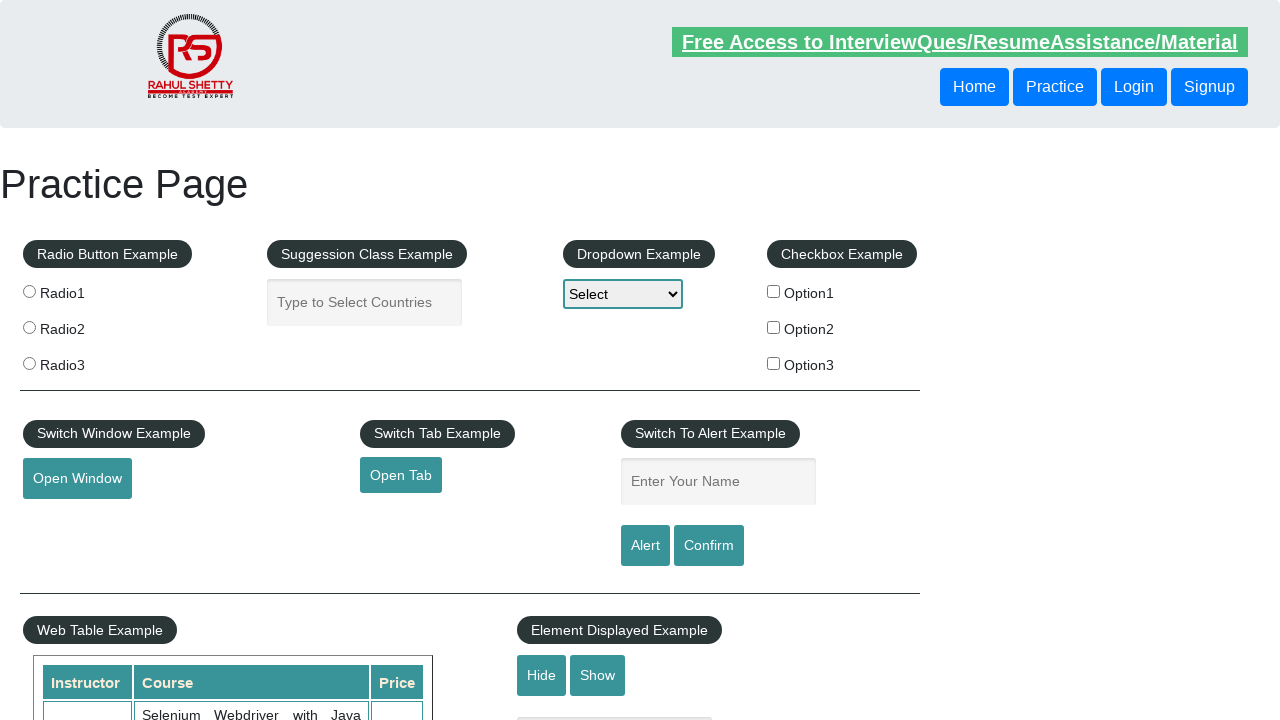

Located footer section and counted links
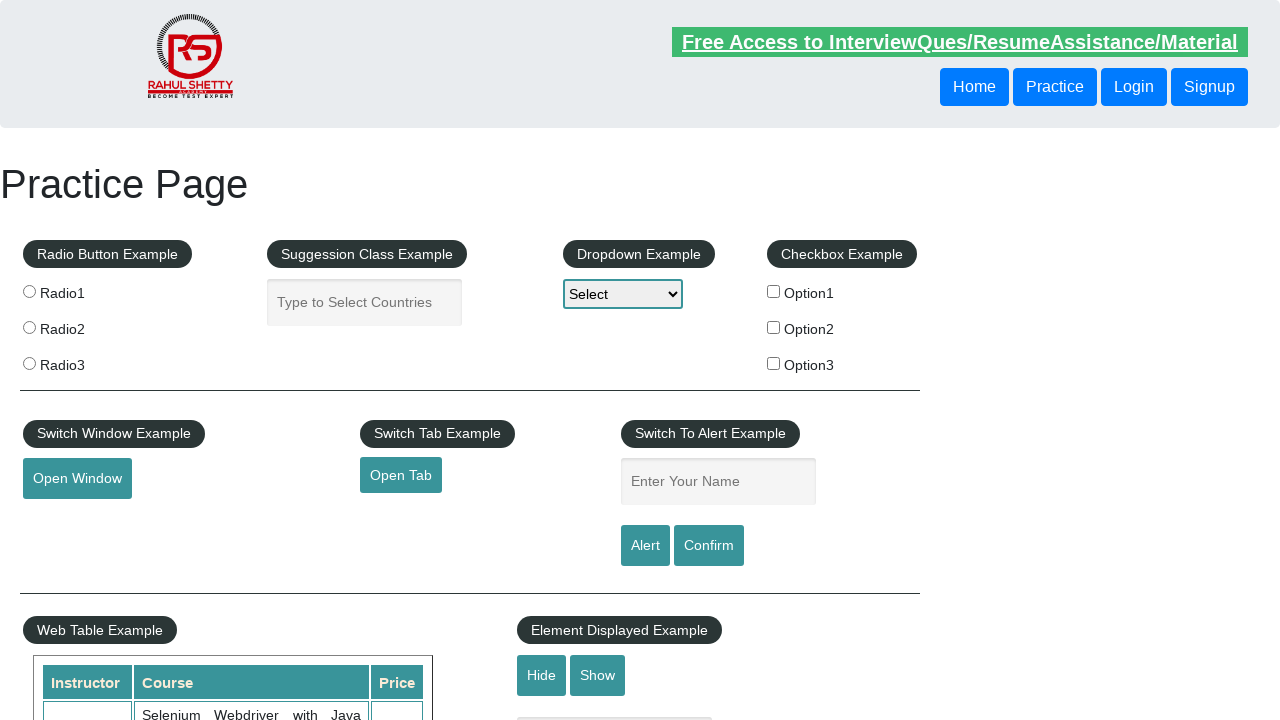

Located first column in footer and counted its links
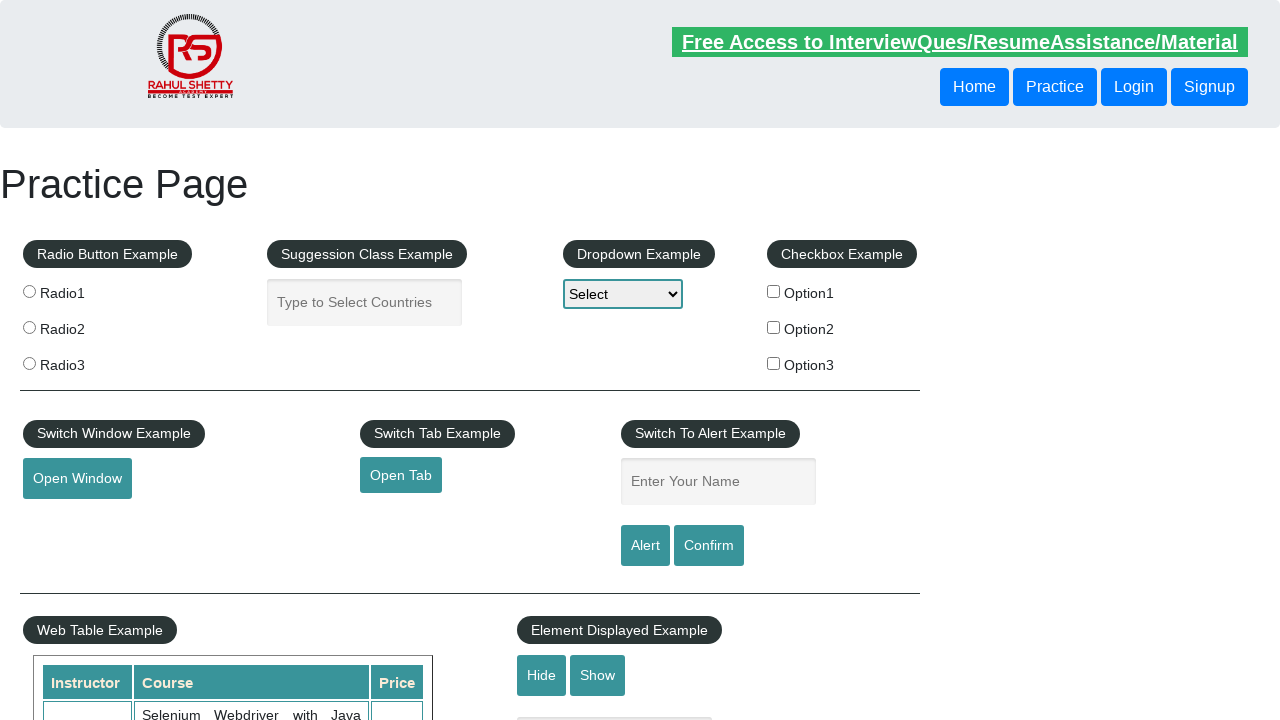

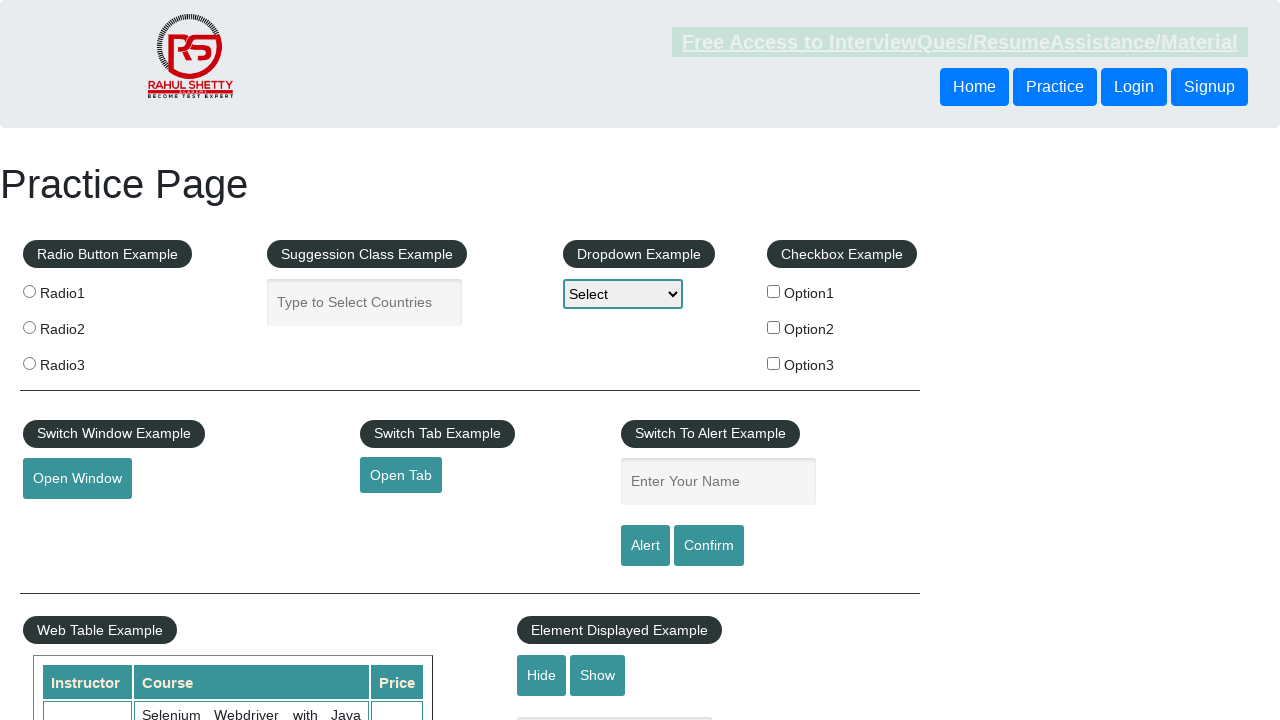